Tests double-click functionality by double-clicking a button and verifying a greeting message appears

Starting URL: https://automationfc.github.io/basic-form/index.html

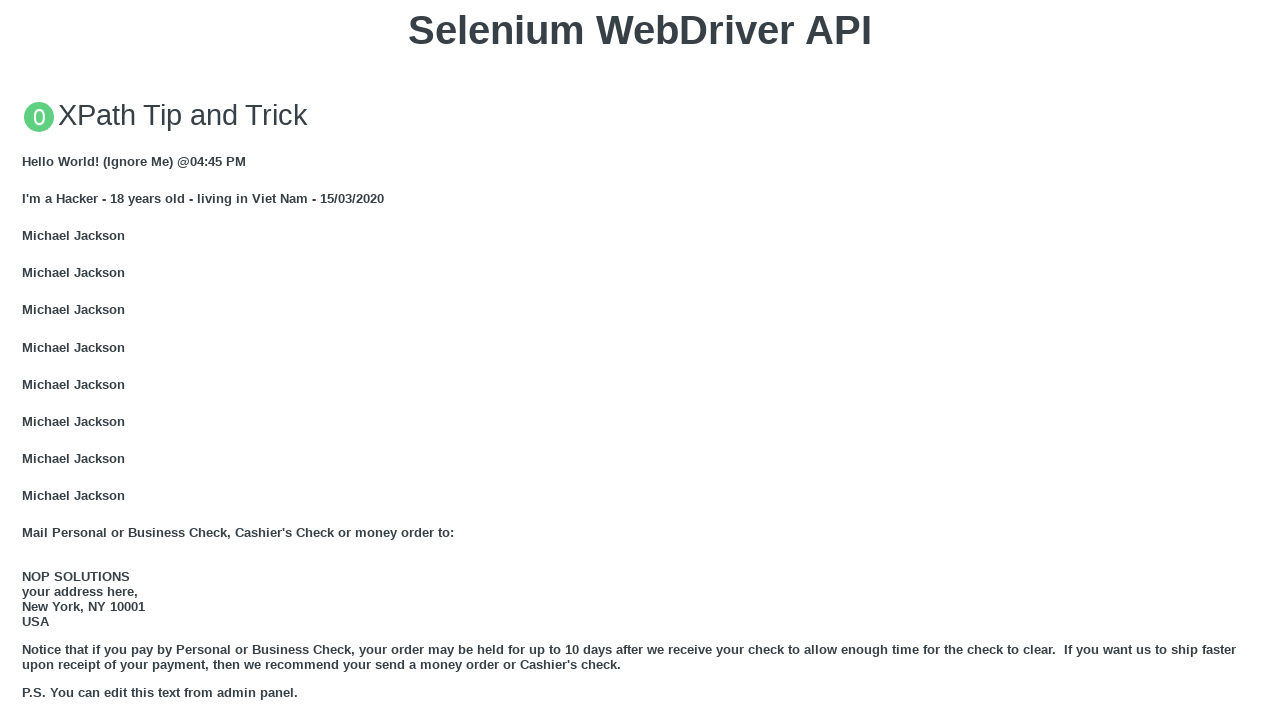

Scrolled double-click button into view
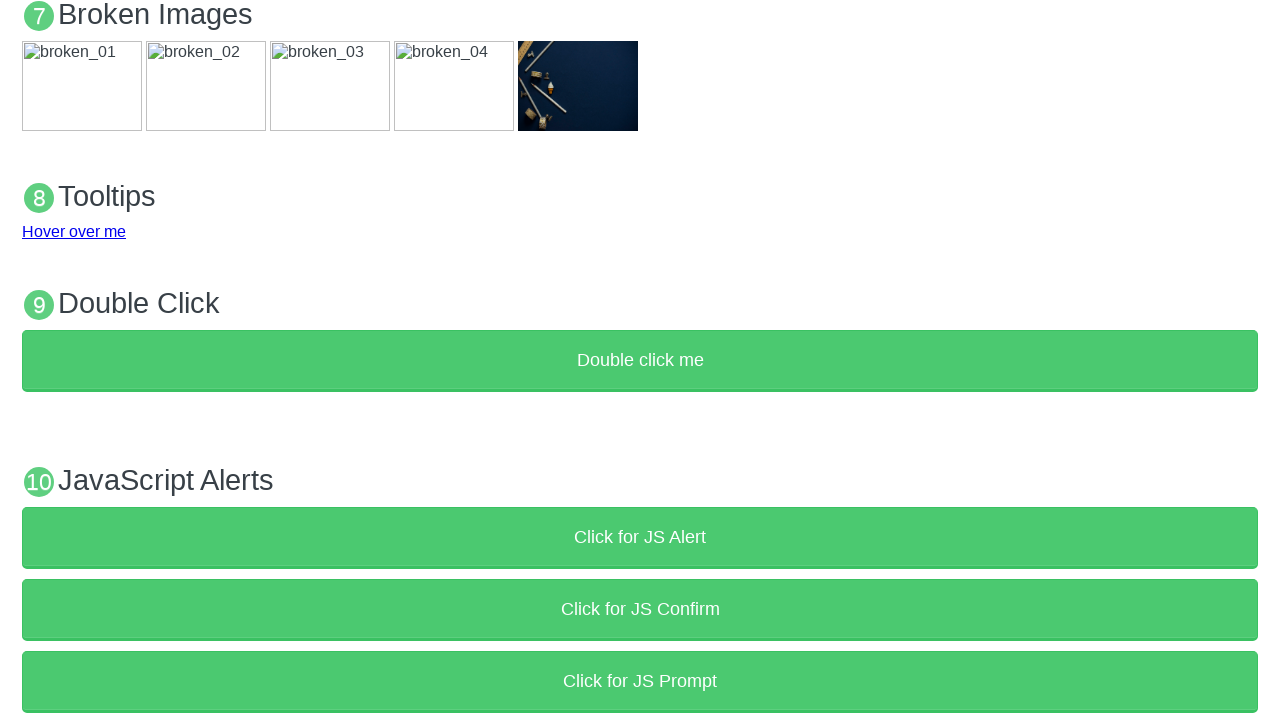

Double-clicked the button at (640, 361) on xpath=//button[text()='Double click me']
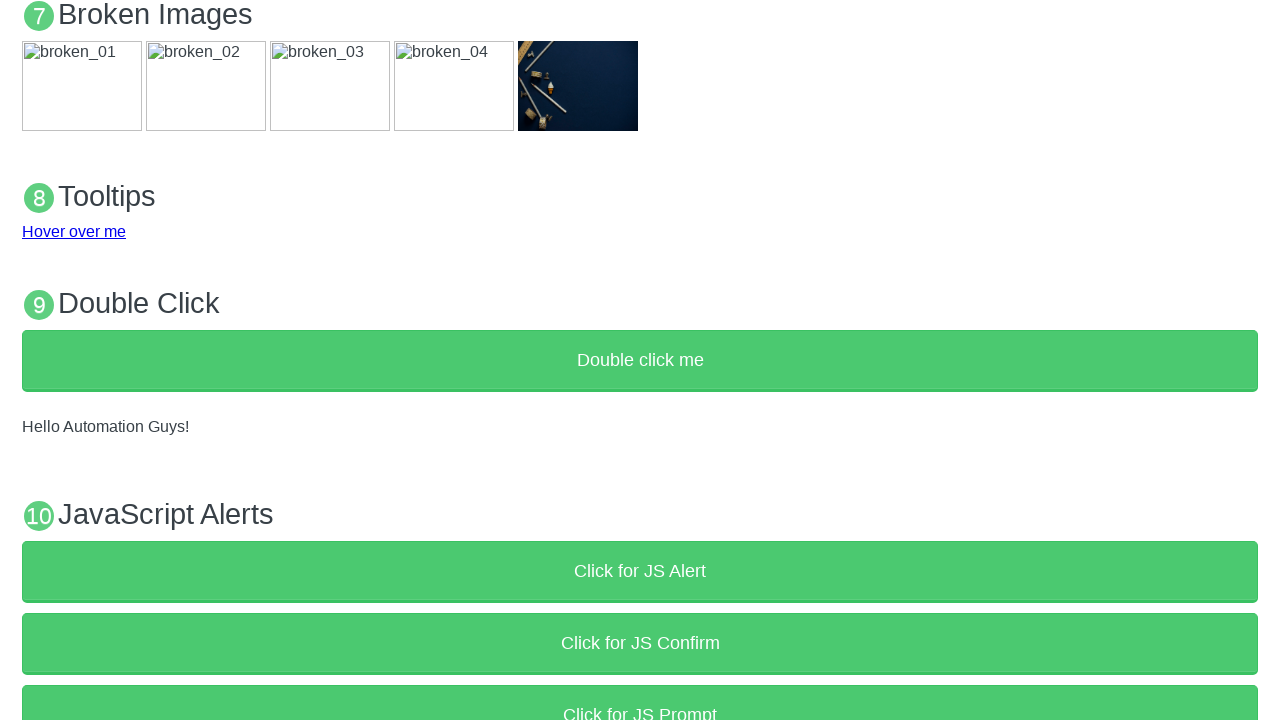

Greeting message 'Hello Automation Guys!' appeared after double-click
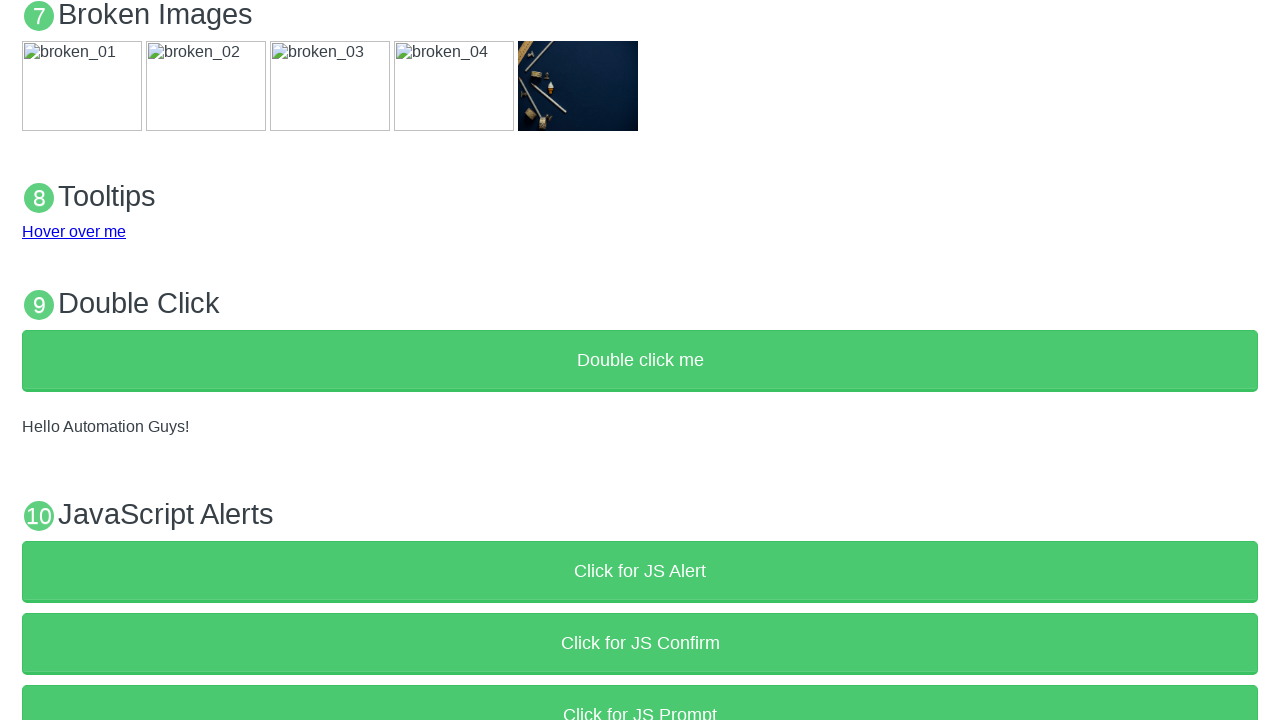

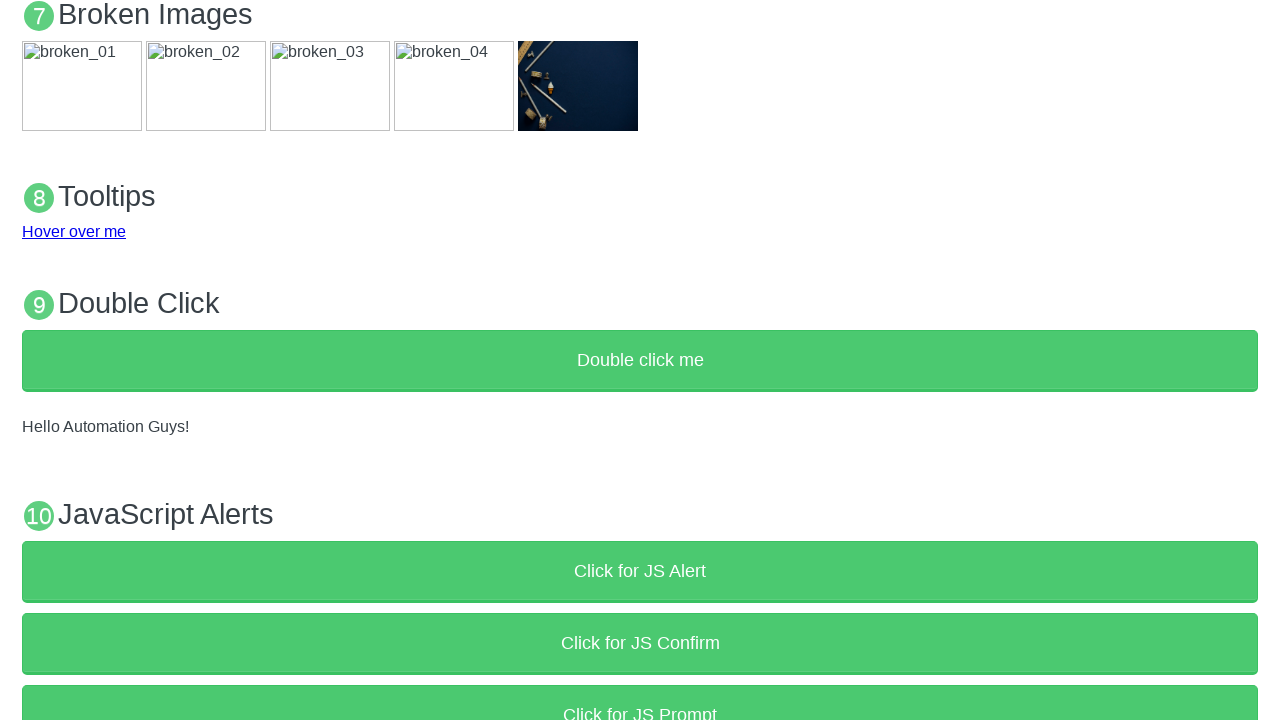